Tests drag and drop functionality on the jQuery UI droppable demo page by dragging an element and dropping it onto a target area within an iframe

Starting URL: http://jqueryui.com/droppable/

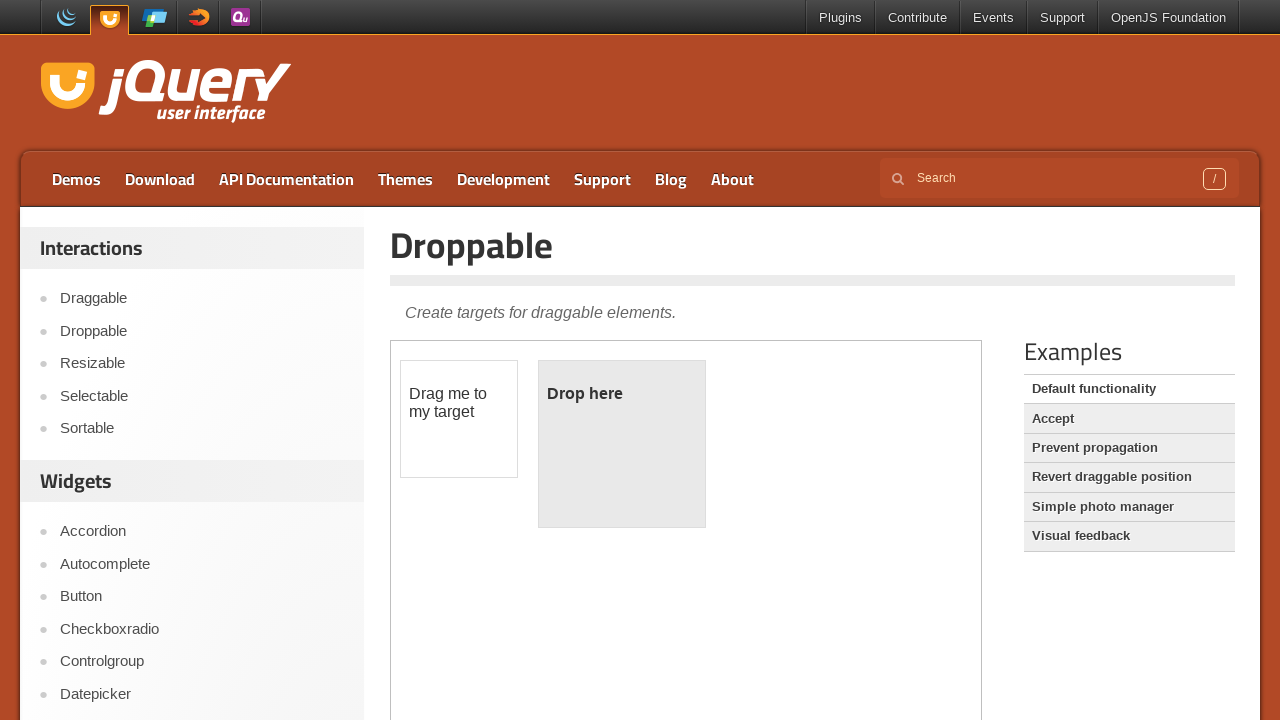

Located the demo iframe
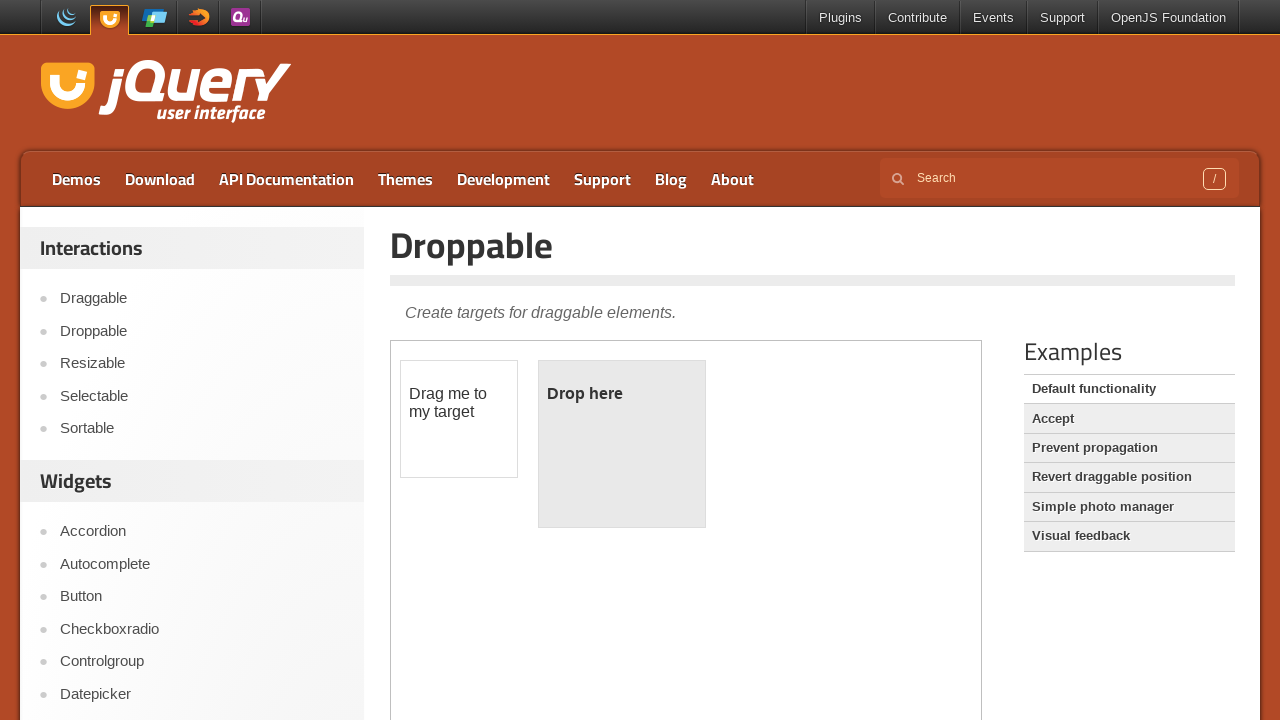

Located the draggable element within the iframe
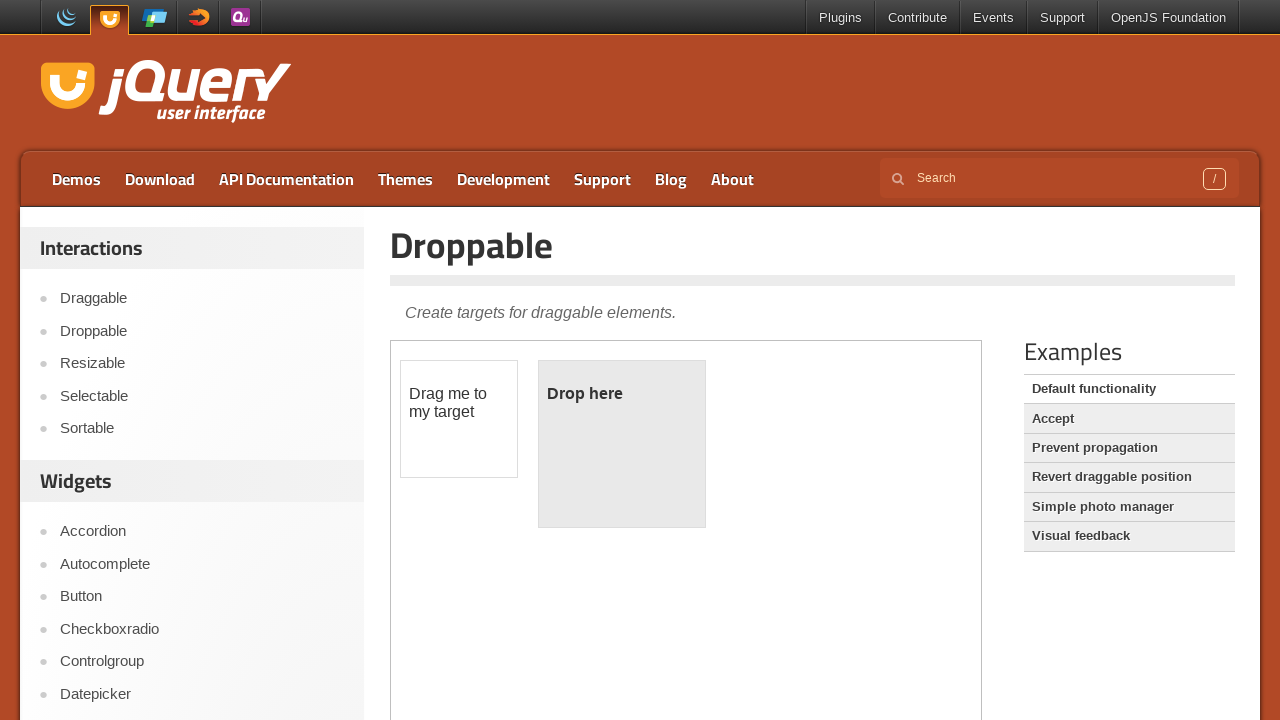

Located the droppable target element within the iframe
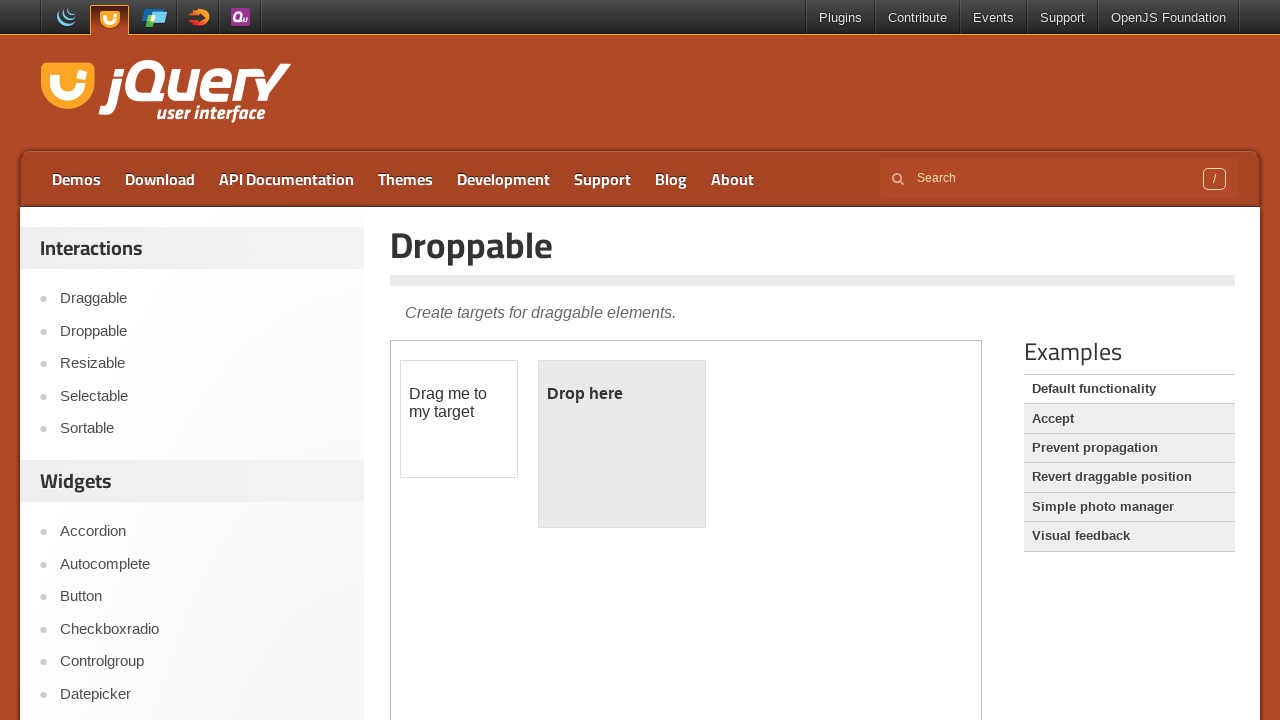

Successfully dragged and dropped the element onto the target area at (622, 444)
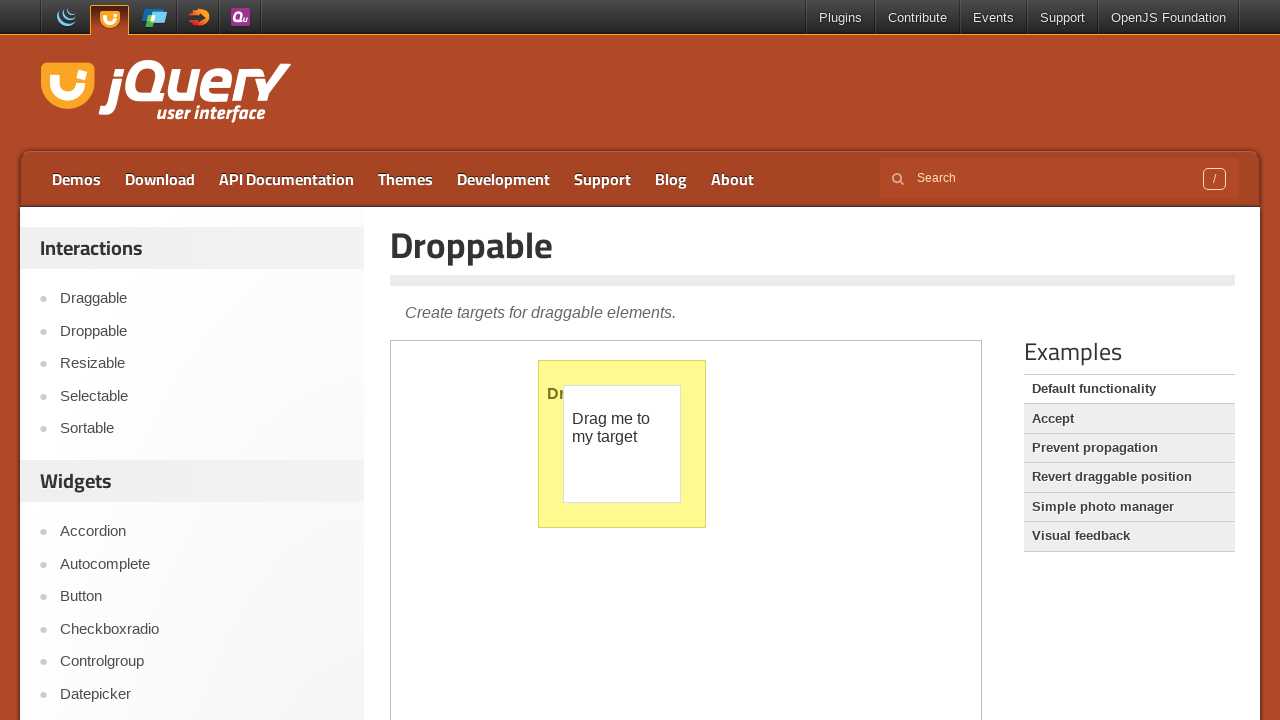

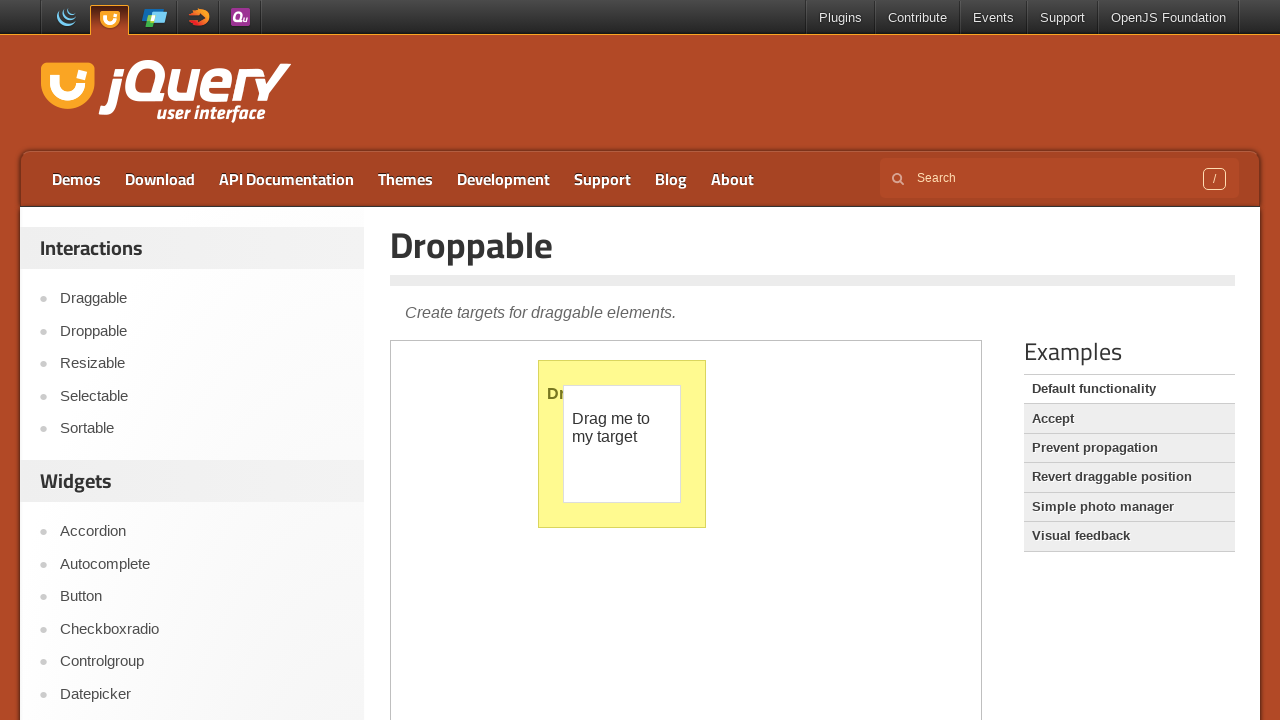